Tests clearing the complete state of all items by checking and then unchecking the toggle all checkbox

Starting URL: https://demo.playwright.dev/todomvc

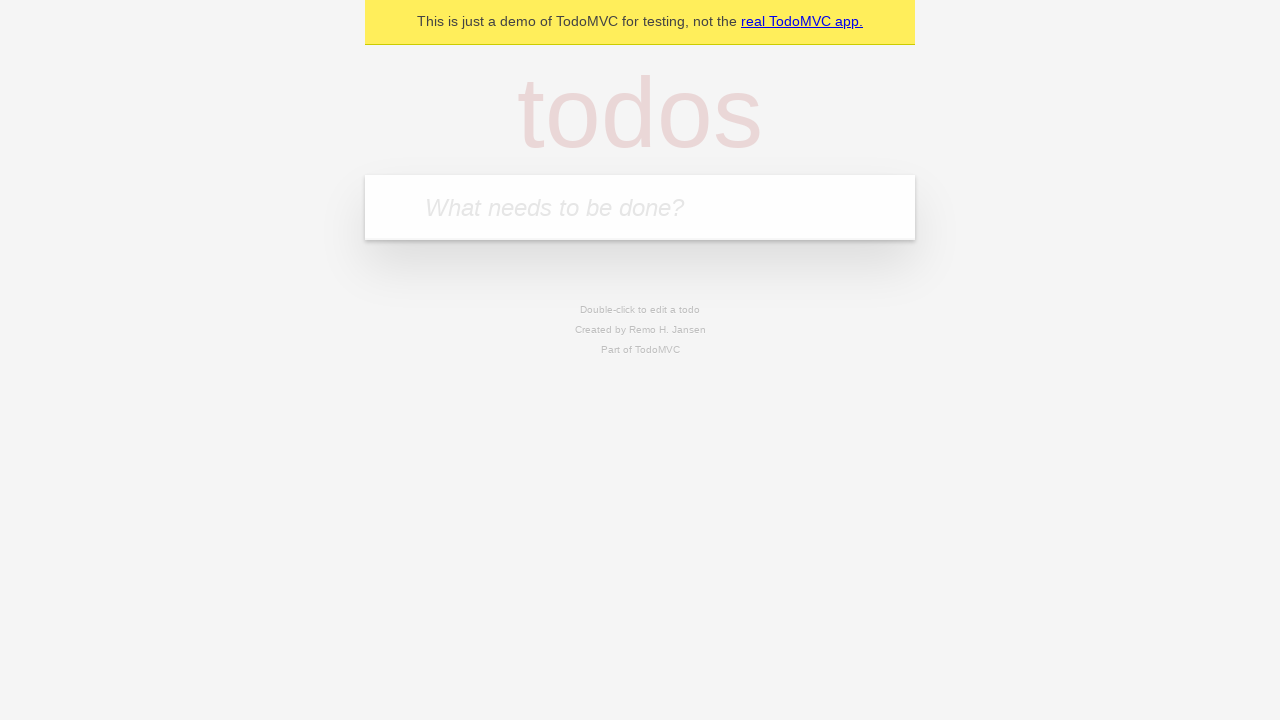

Filled first todo with 'buy some cheese' on internal:attr=[placeholder="What needs to be done?"i]
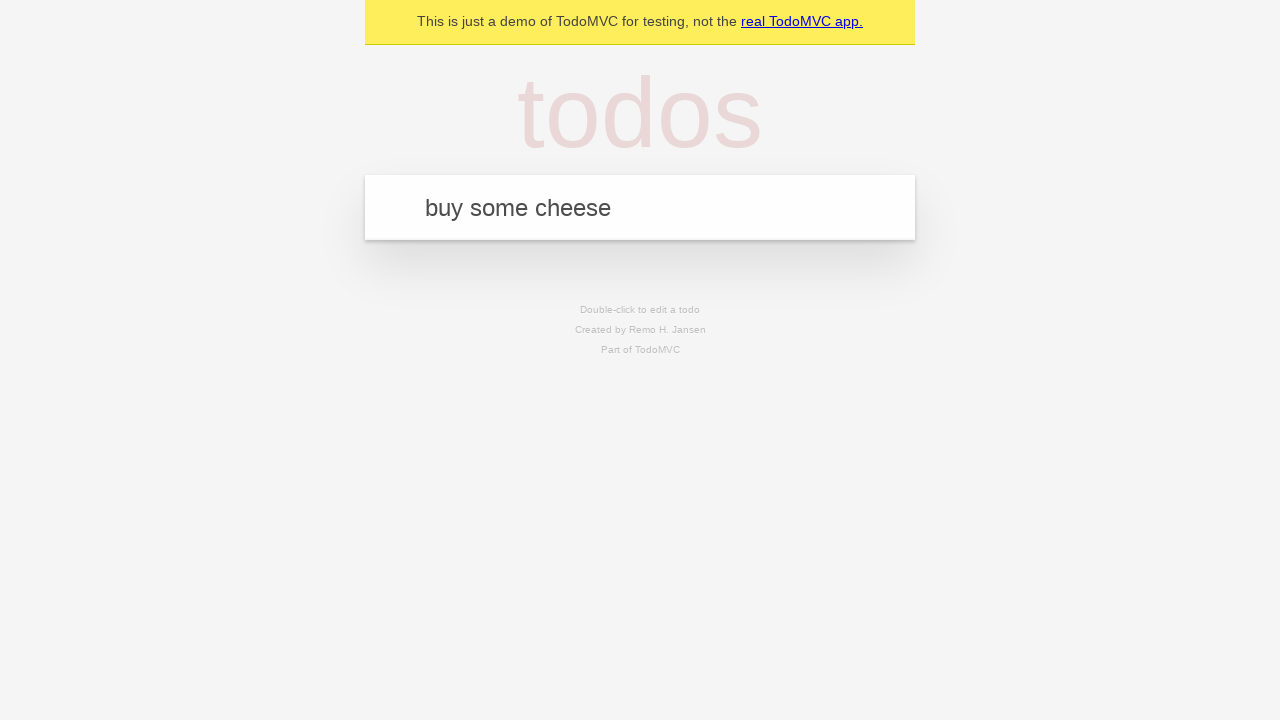

Pressed Enter to add first todo on internal:attr=[placeholder="What needs to be done?"i]
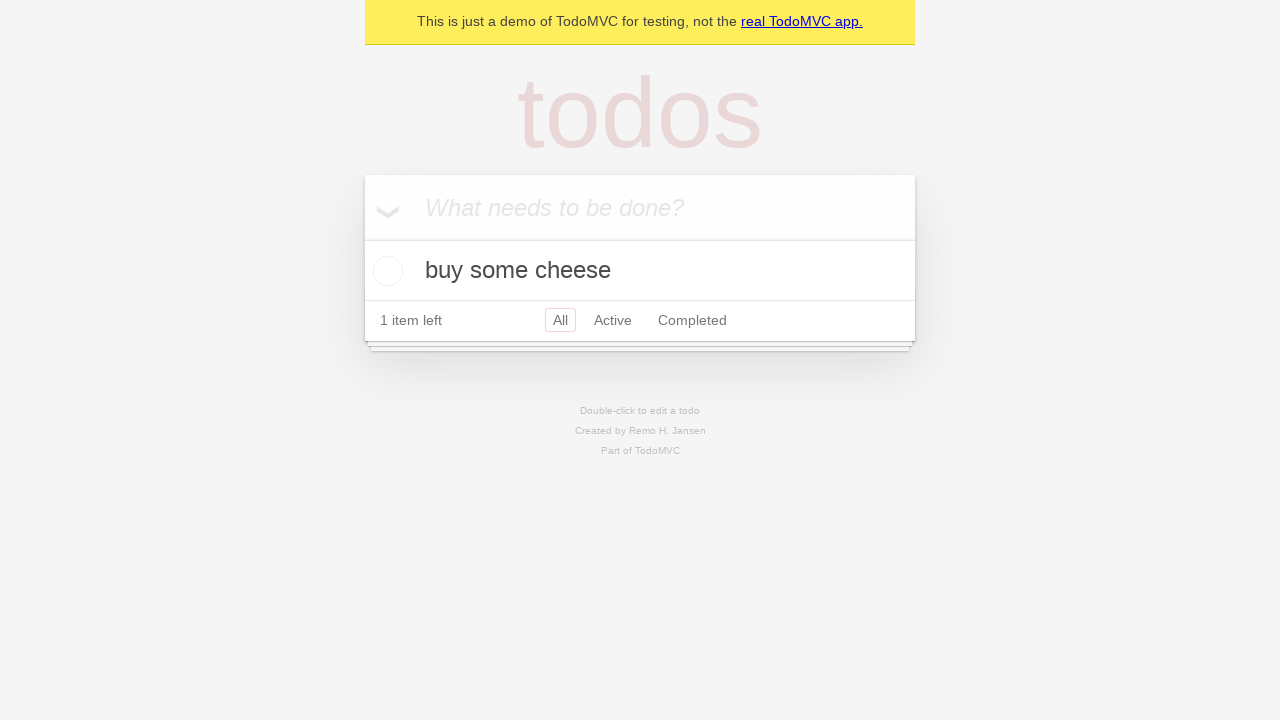

Filled second todo with 'feed the cat' on internal:attr=[placeholder="What needs to be done?"i]
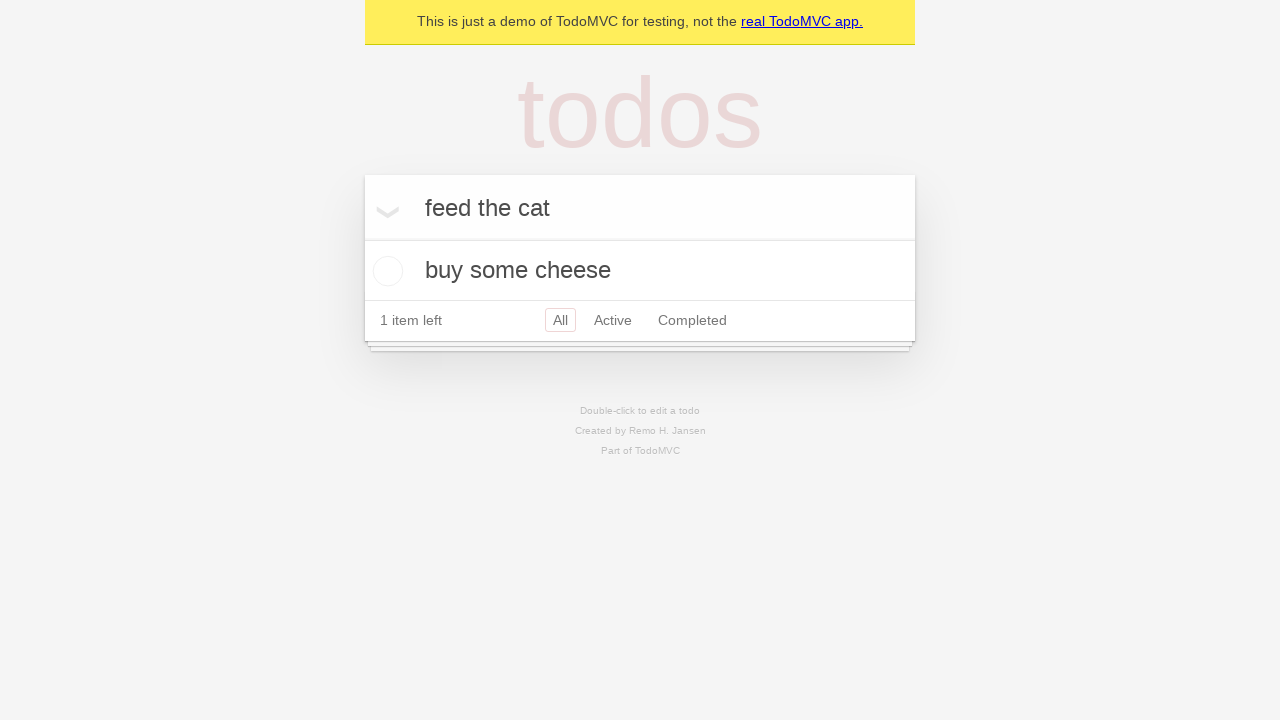

Pressed Enter to add second todo on internal:attr=[placeholder="What needs to be done?"i]
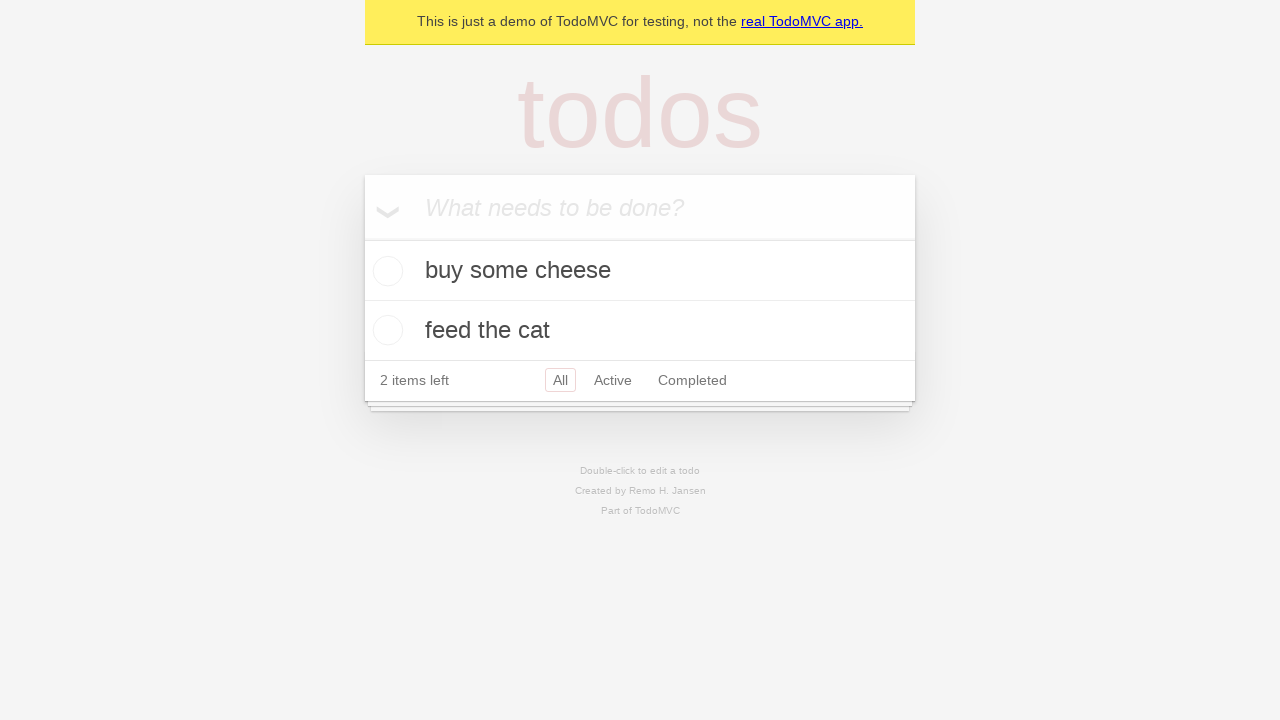

Filled third todo with 'book a doctors appointment' on internal:attr=[placeholder="What needs to be done?"i]
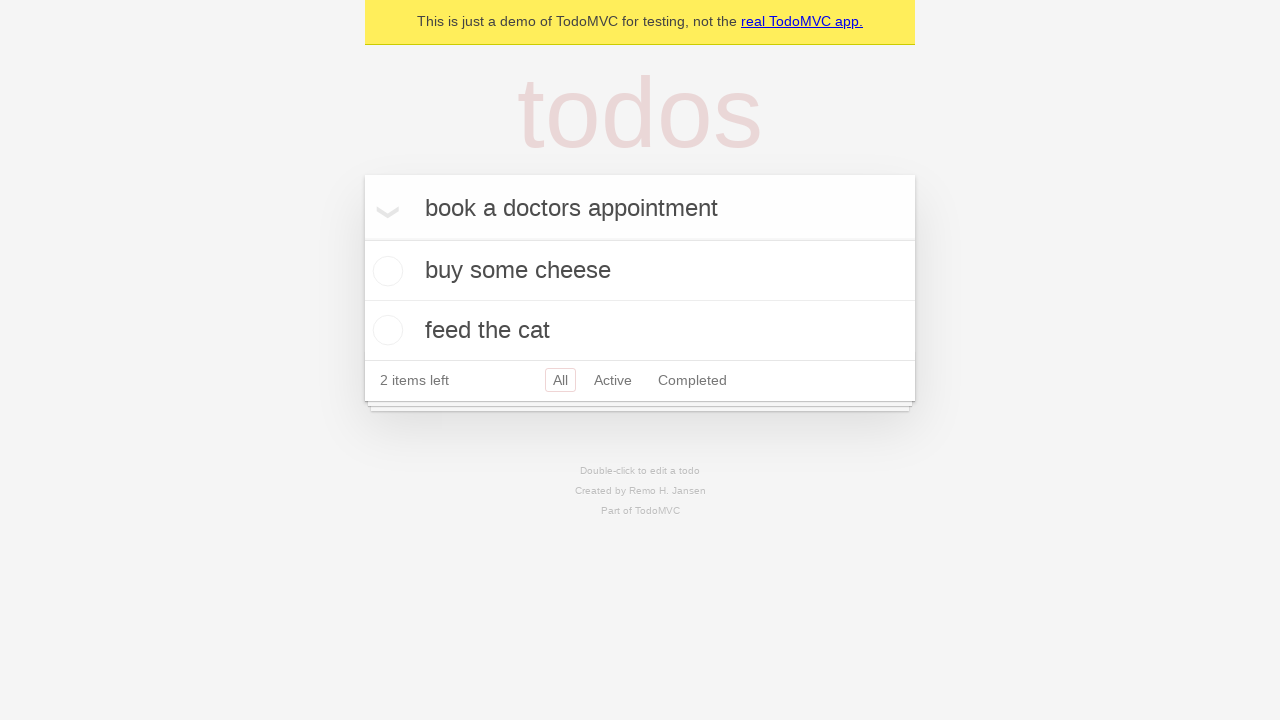

Pressed Enter to add third todo on internal:attr=[placeholder="What needs to be done?"i]
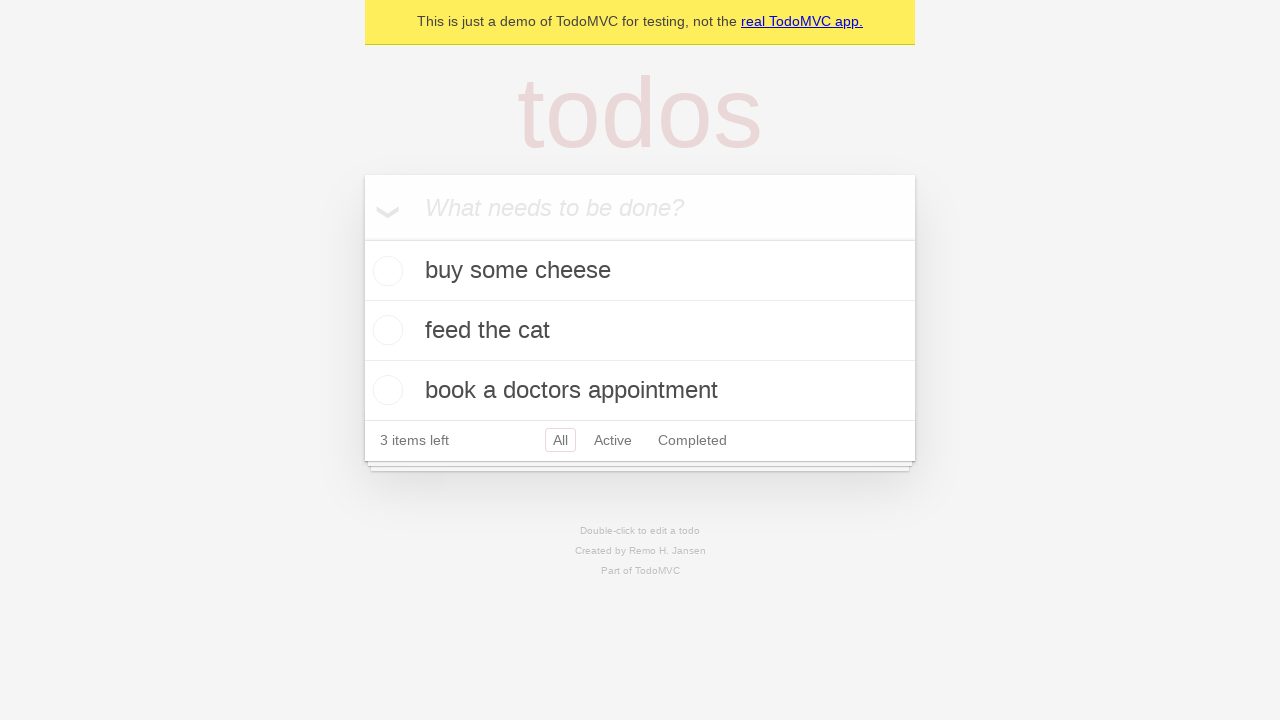

Checked toggle all checkbox to mark all items as complete at (362, 238) on internal:label="Mark all as complete"i
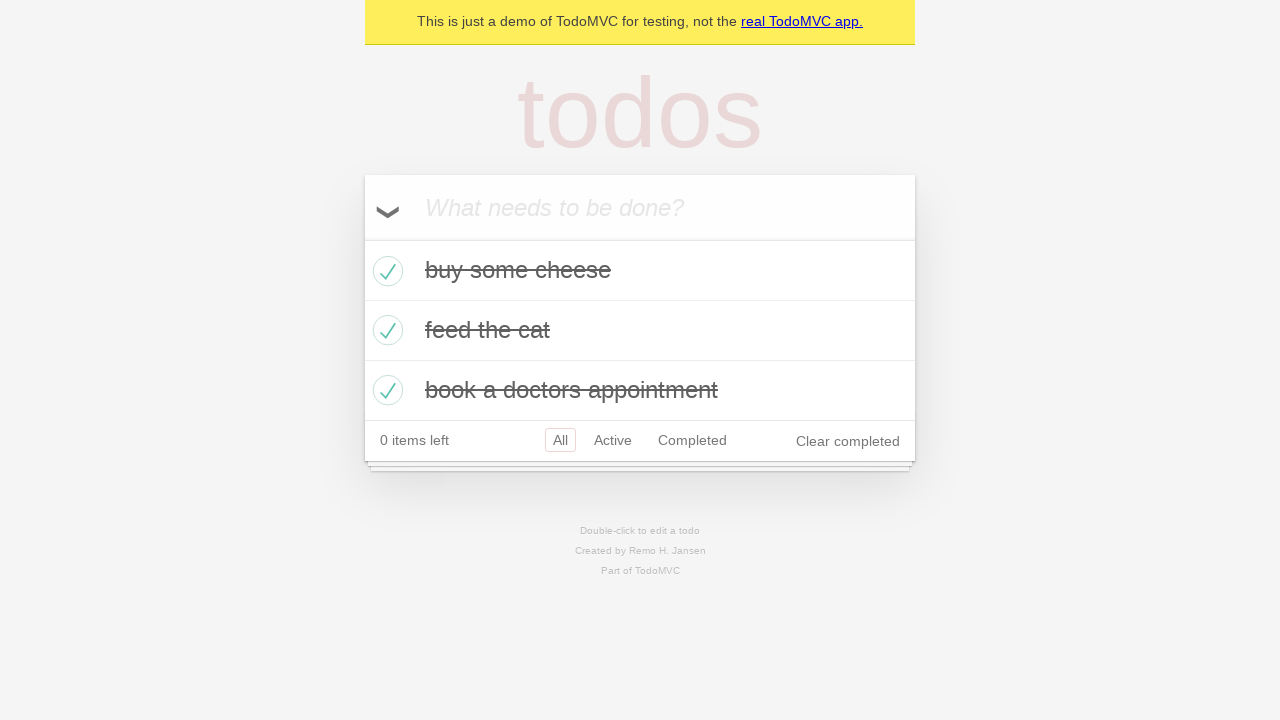

Unchecked toggle all checkbox to clear complete state of all items at (362, 238) on internal:label="Mark all as complete"i
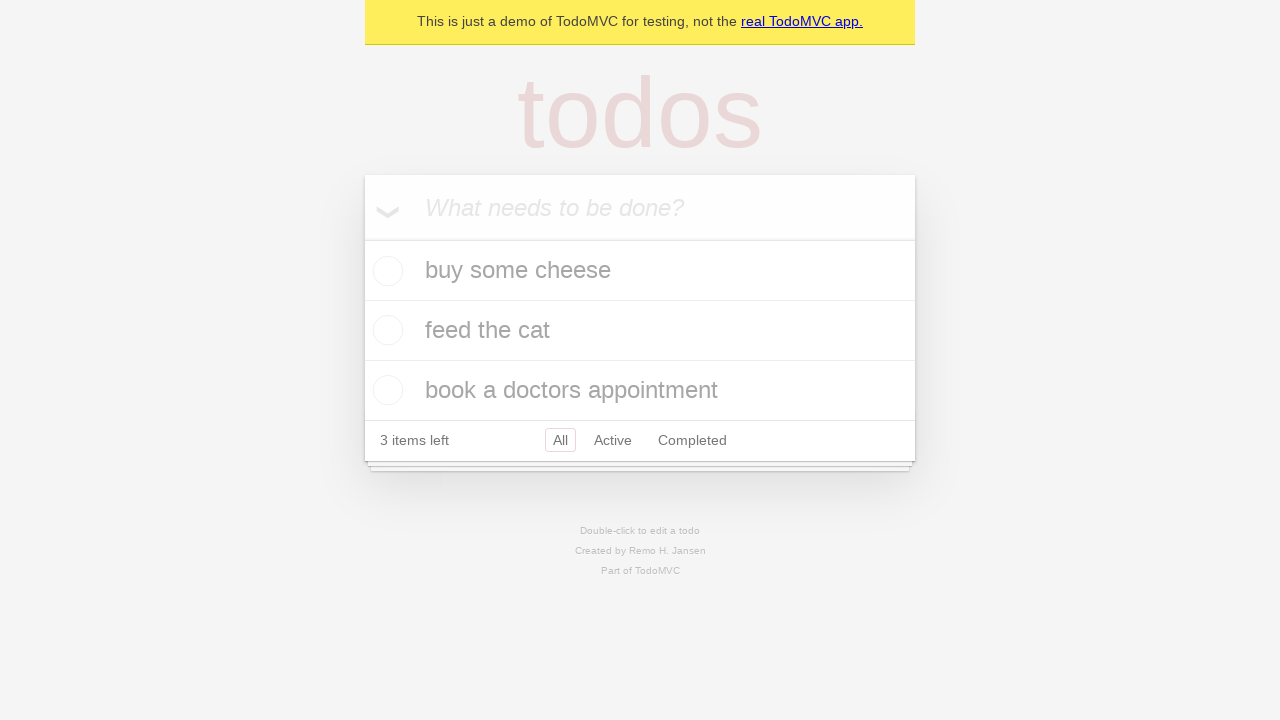

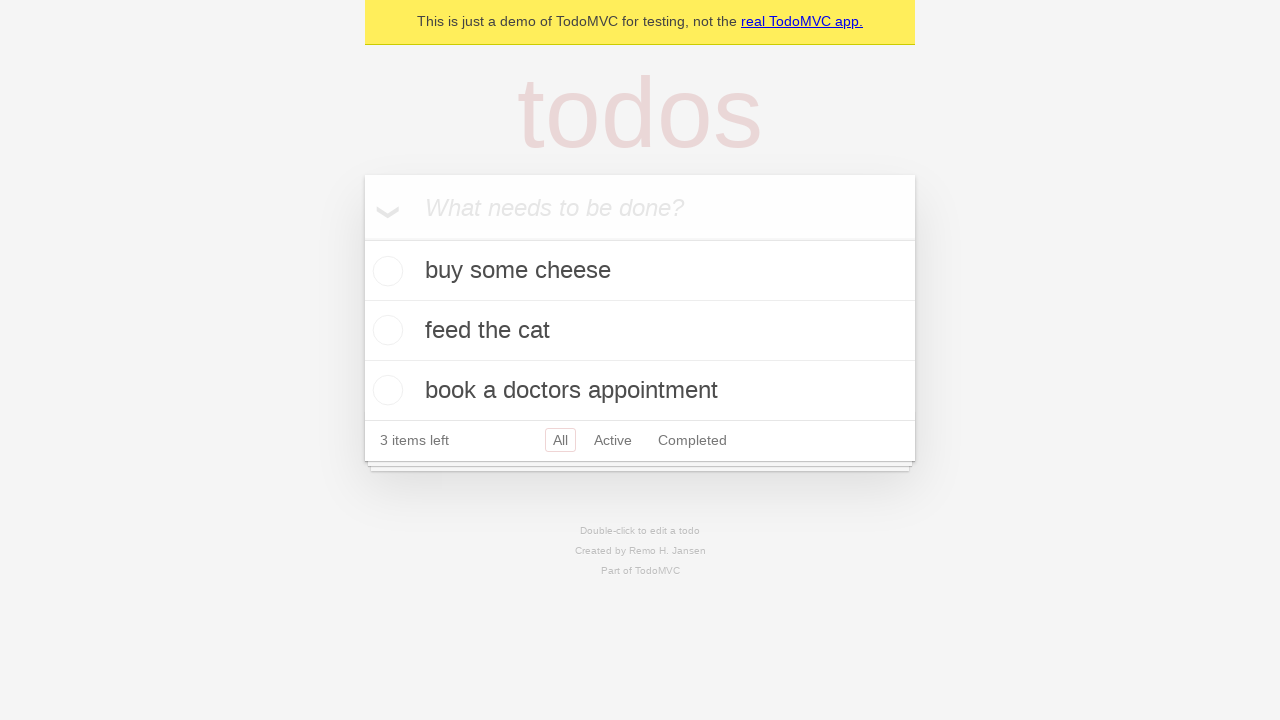